Tests various UI elements on a practice automation page including radio buttons, text fields, dropdowns, checkboxes, alerts, and mouse hover actions

Starting URL: https://rahulshettyacademy.com/AutomationPractice/

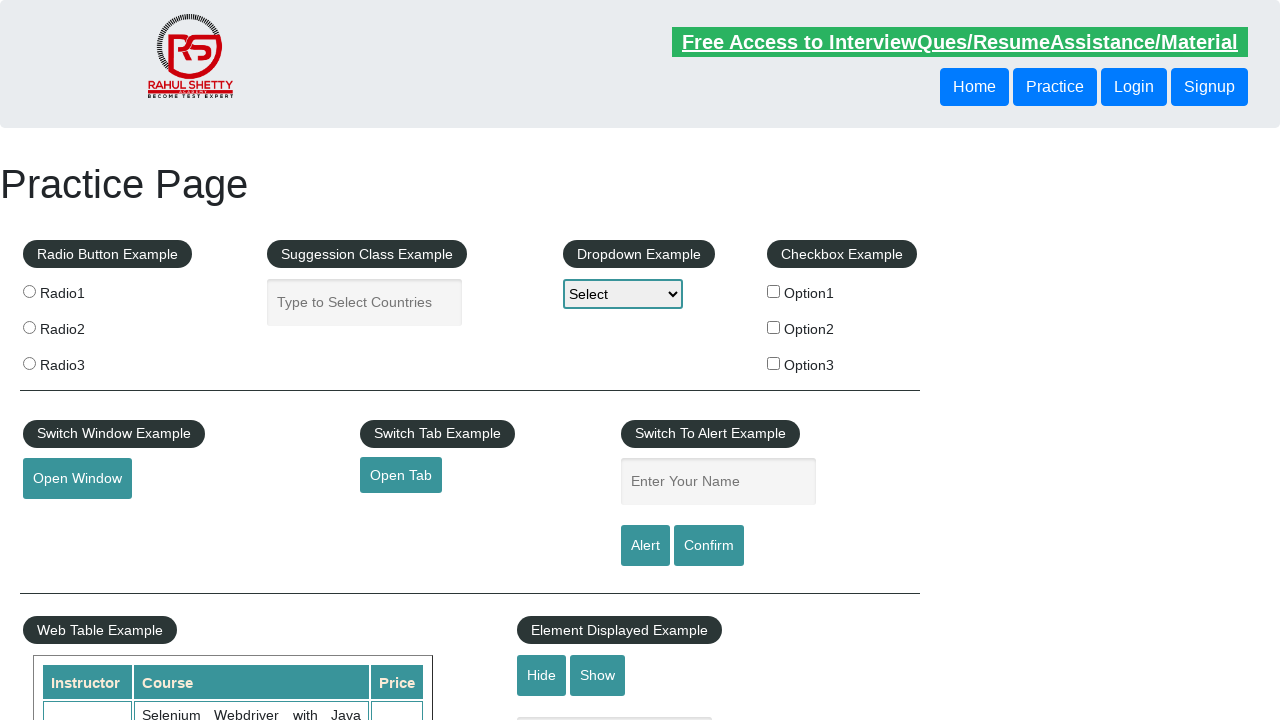

Navigated to practice automation page
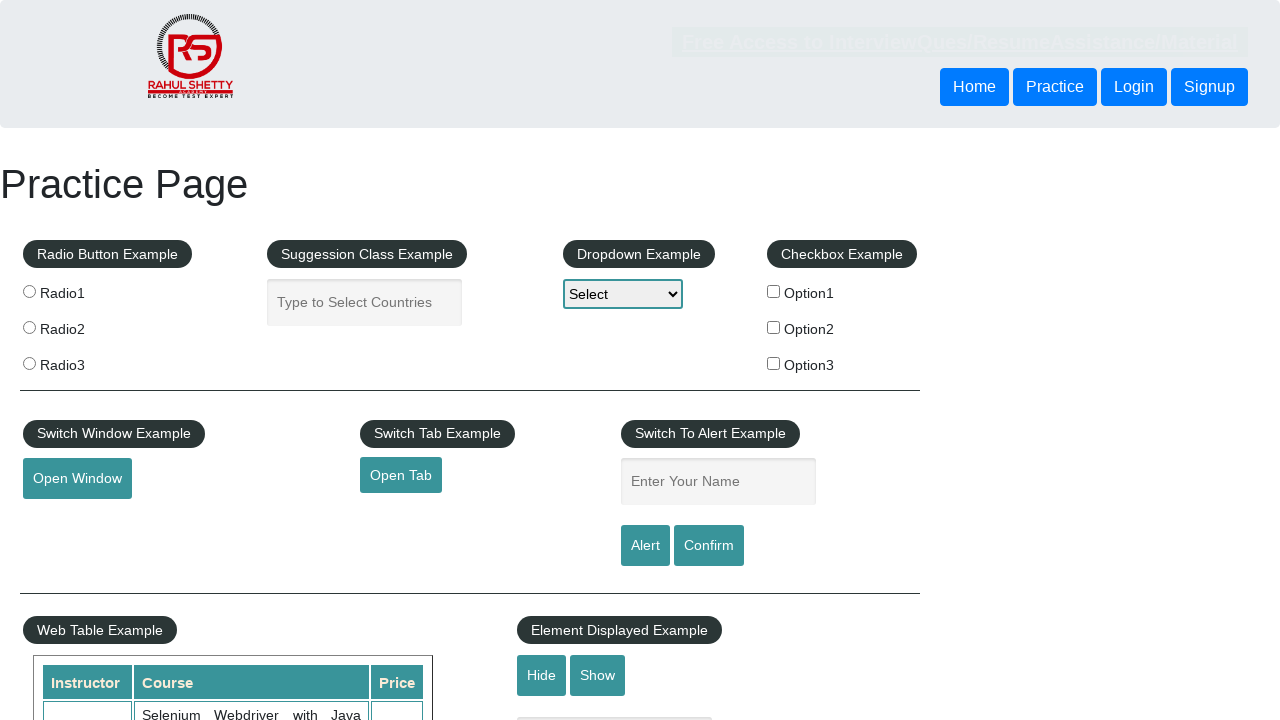

Verified page title is 'Practice Page'
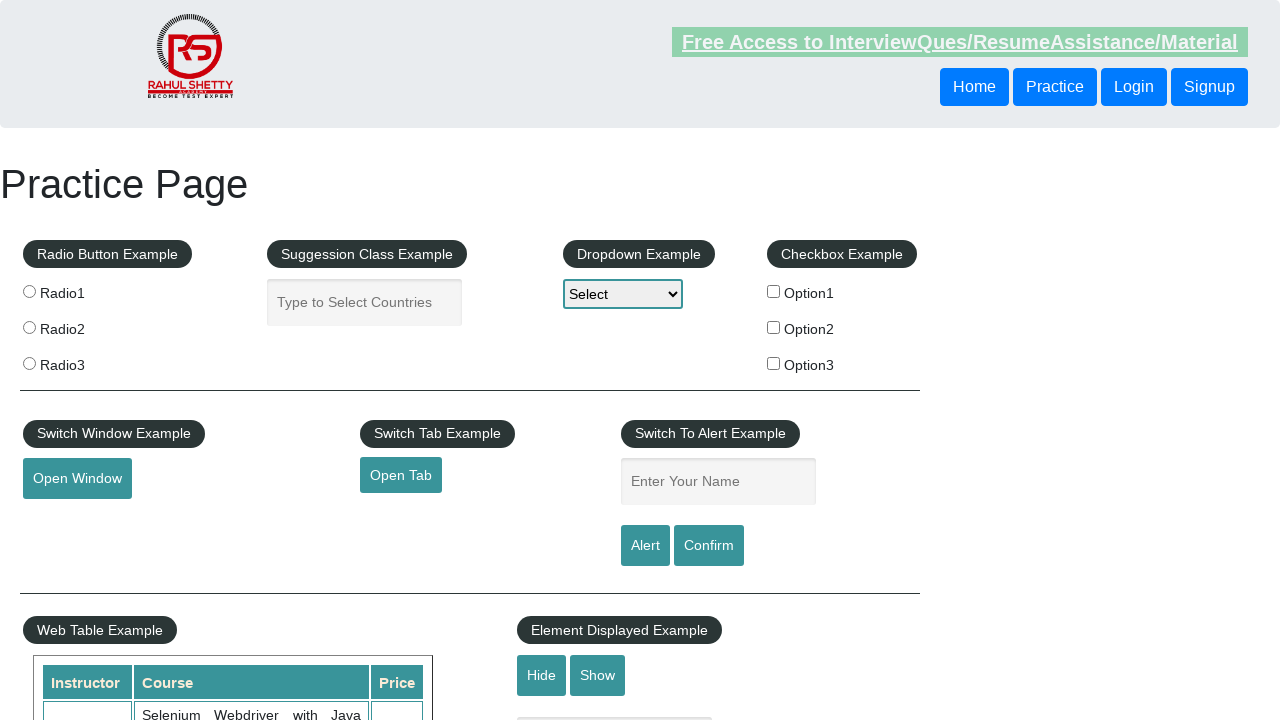

Clicked radio button 3 at (29, 363) on input[value='radio3']
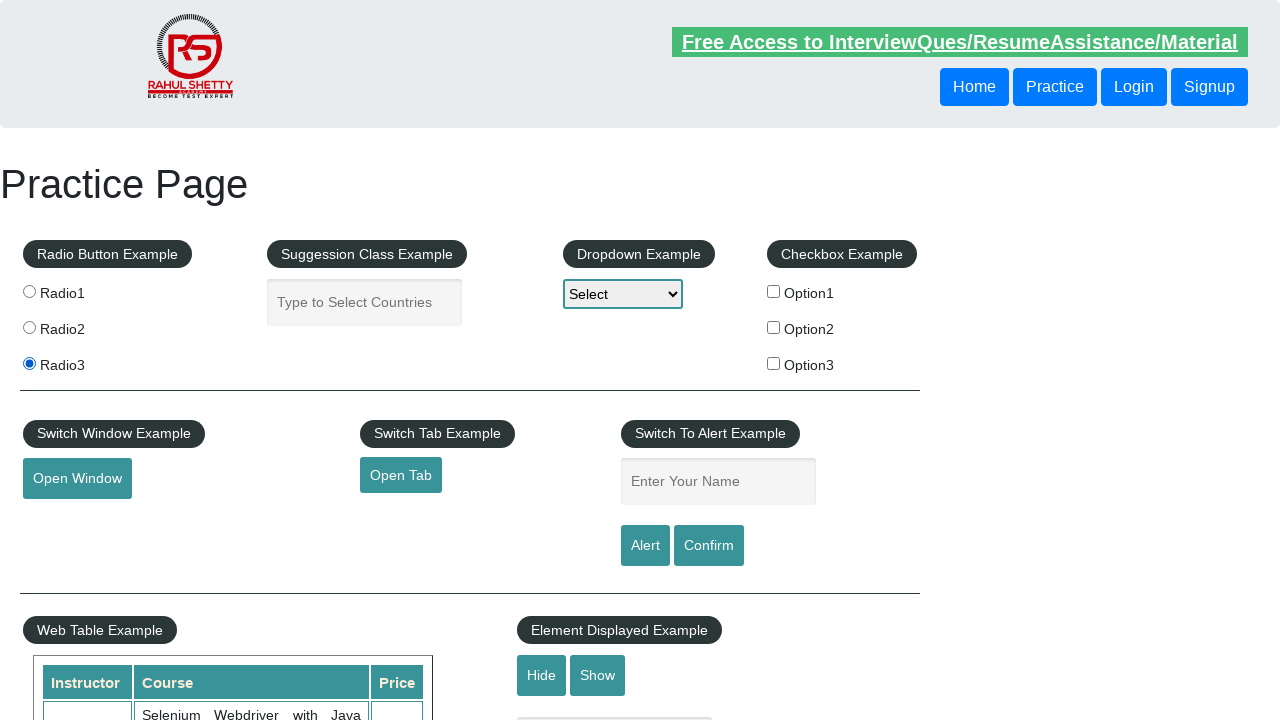

Verified radio button 3 is selected
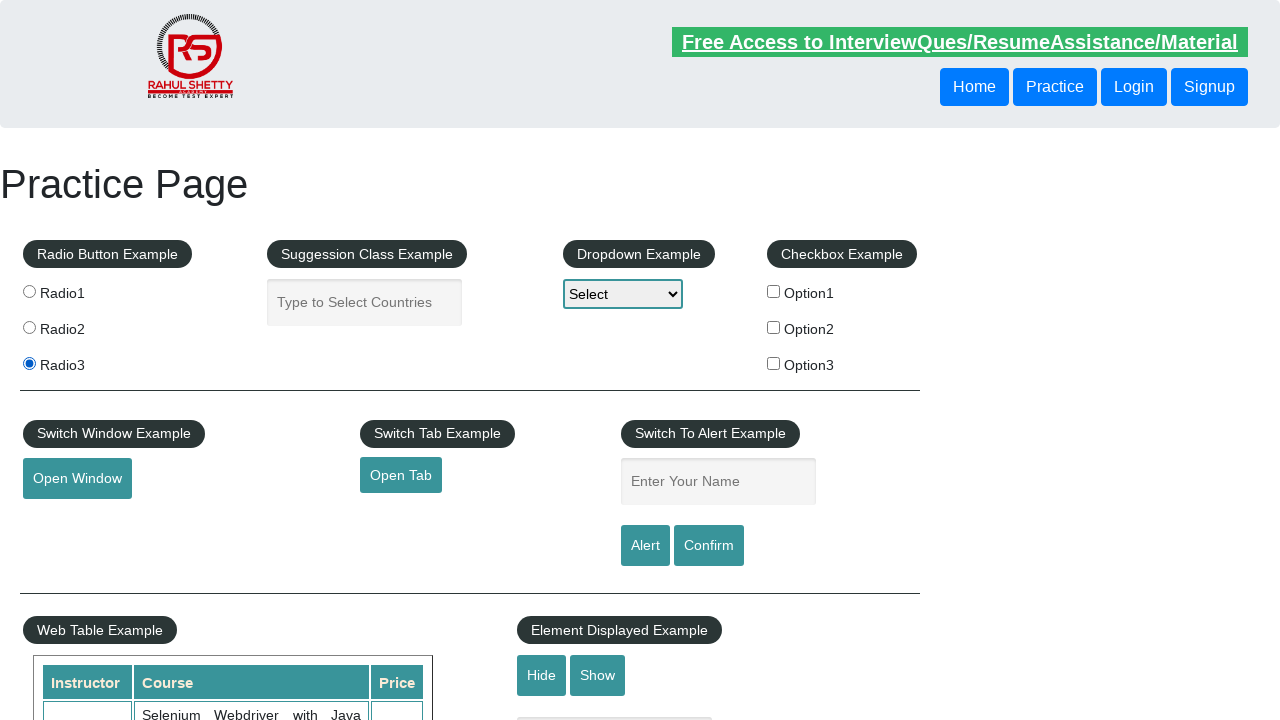

Filled autocomplete field with 'hello' on #autocomplete
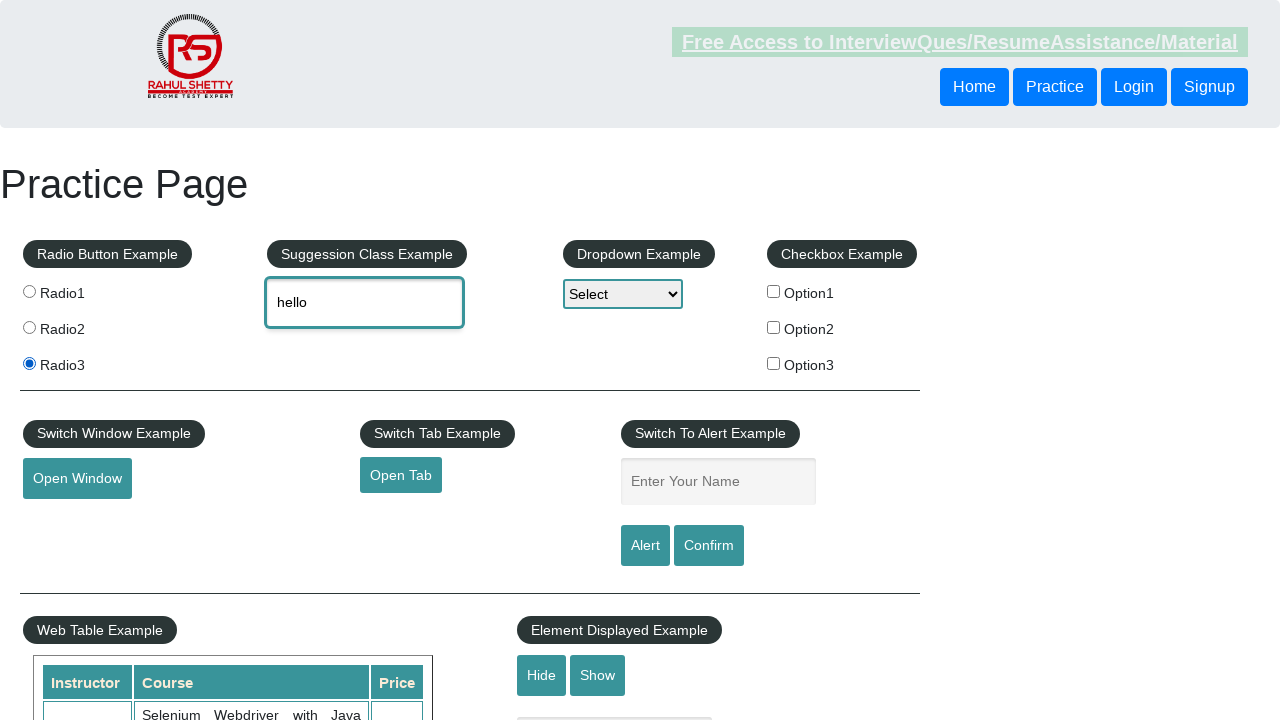

Cleared autocomplete field on #autocomplete
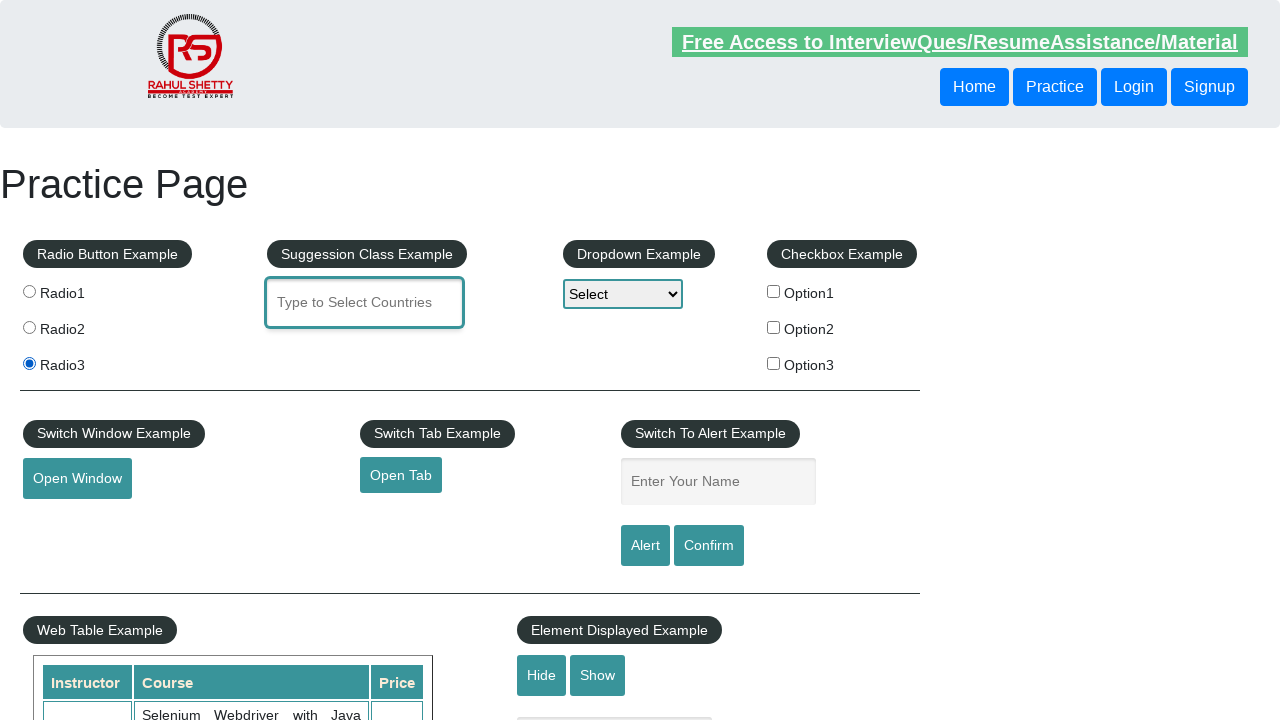

Selected 'Option3' from dropdown on #dropdown-class-example
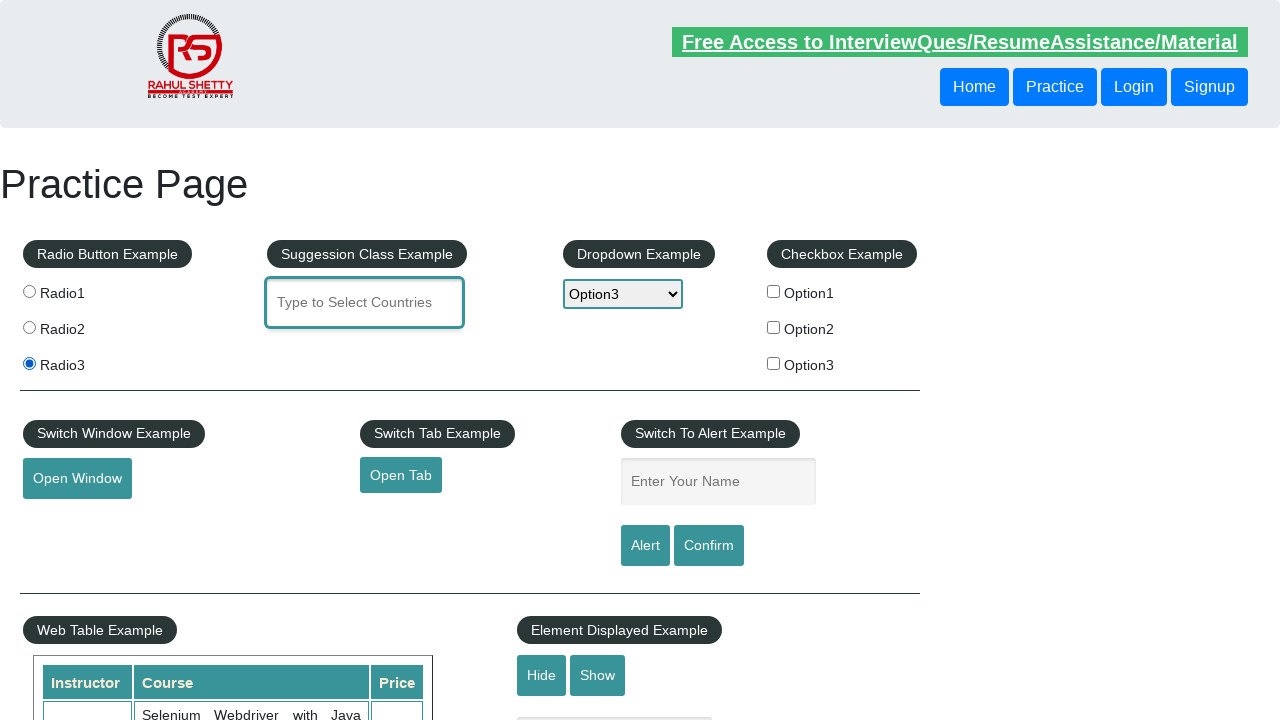

Verified checkbox 2 is initially unchecked
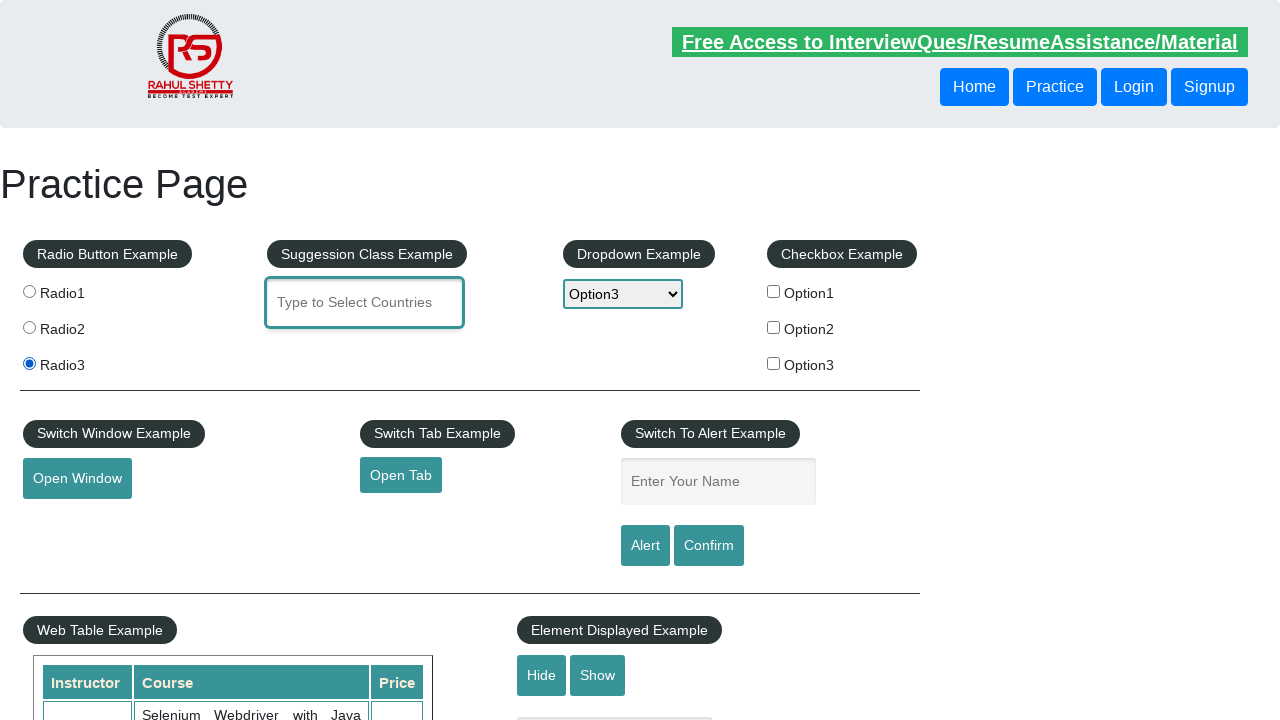

Clicked checkbox 2 at (774, 327) on #checkBoxOption2
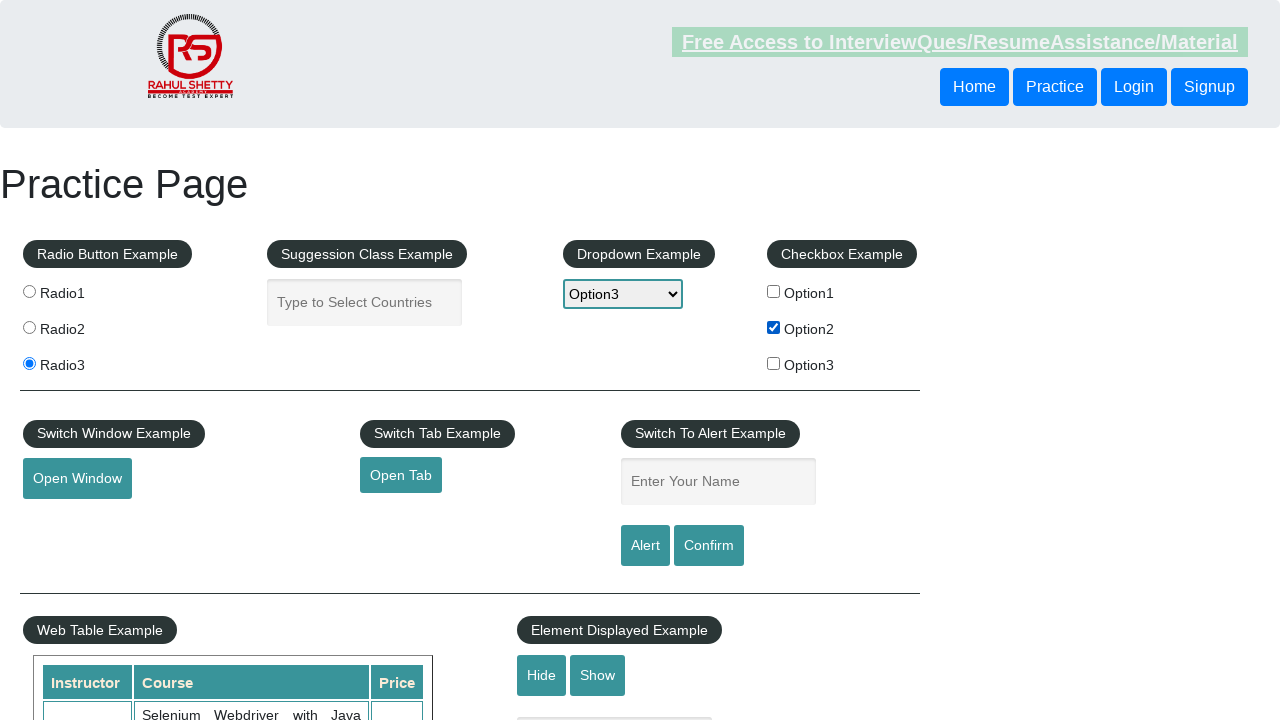

Verified checkbox 2 is now checked
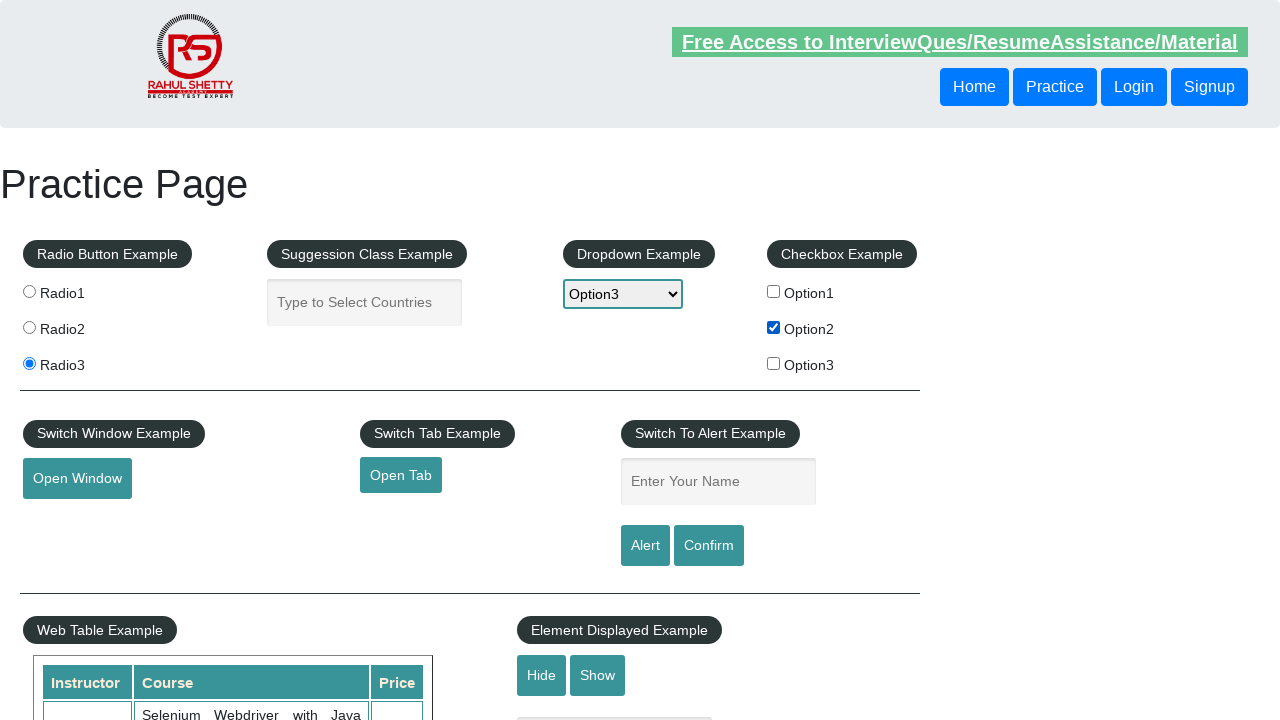

Clicked Alert button at (645, 546) on xpath=//*[@value='Alert']
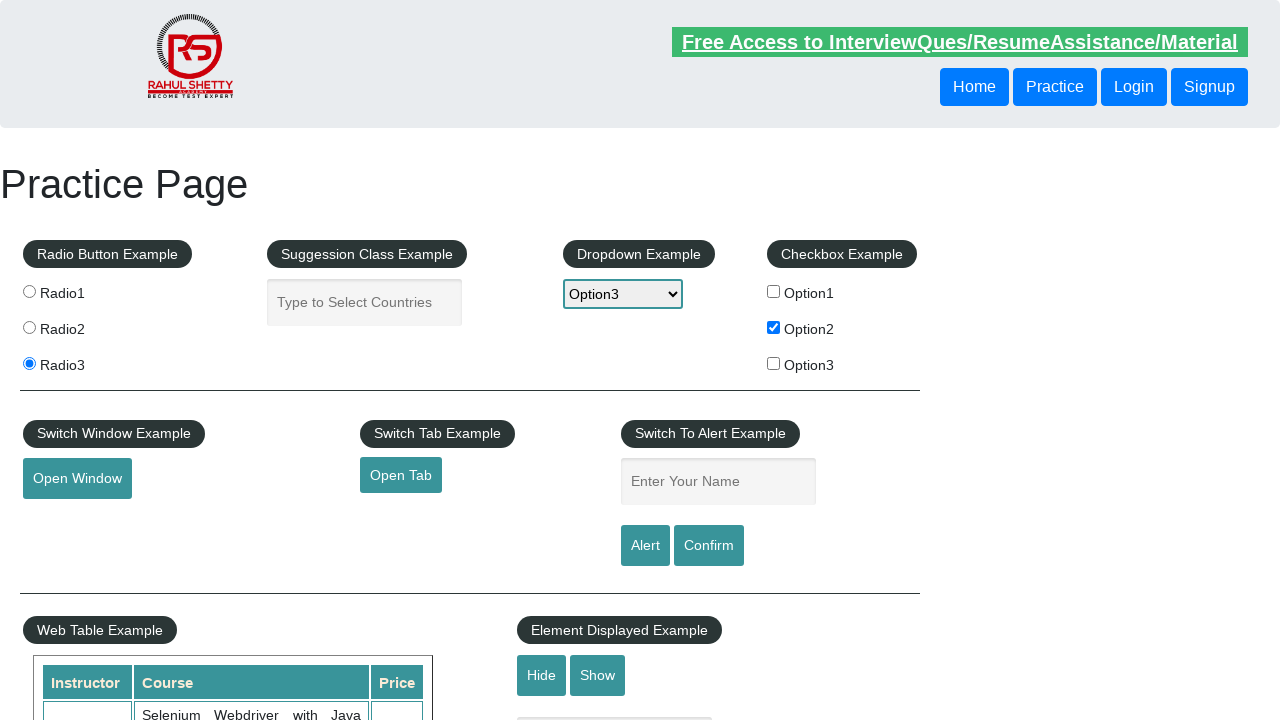

Set up dialog handler to accept alert with expected message
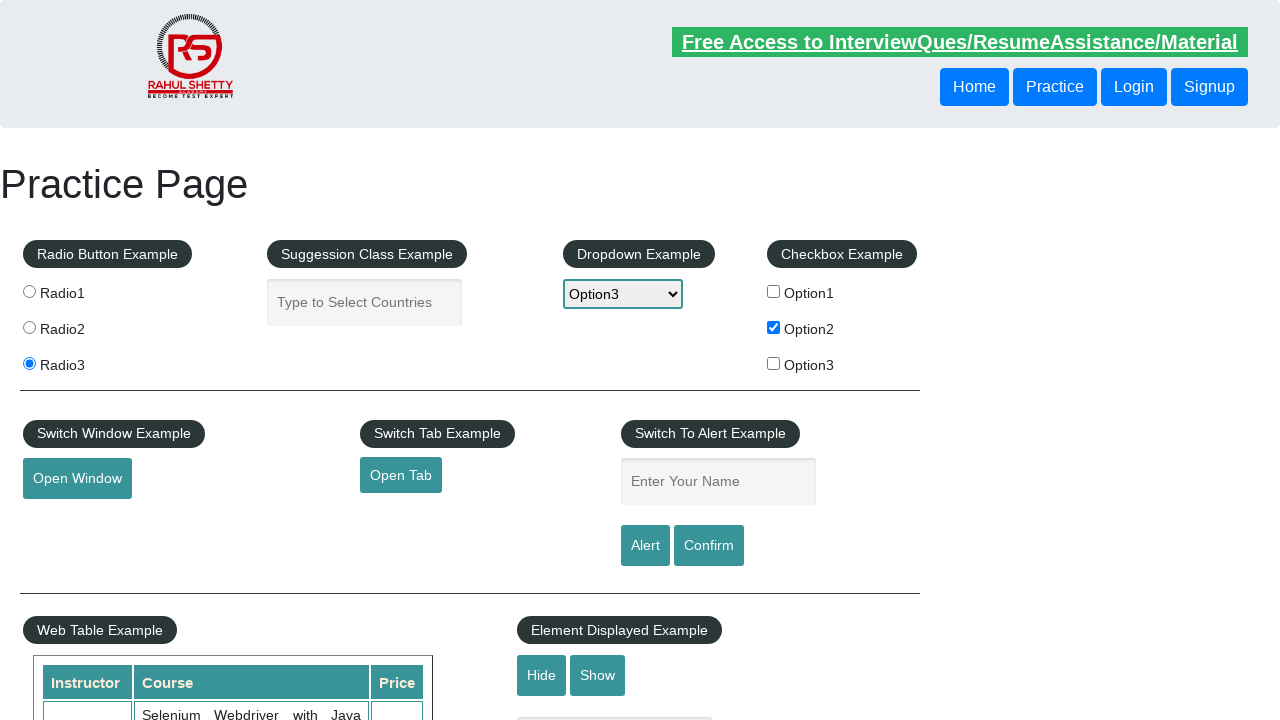

Scrolled to Mouse Hover element
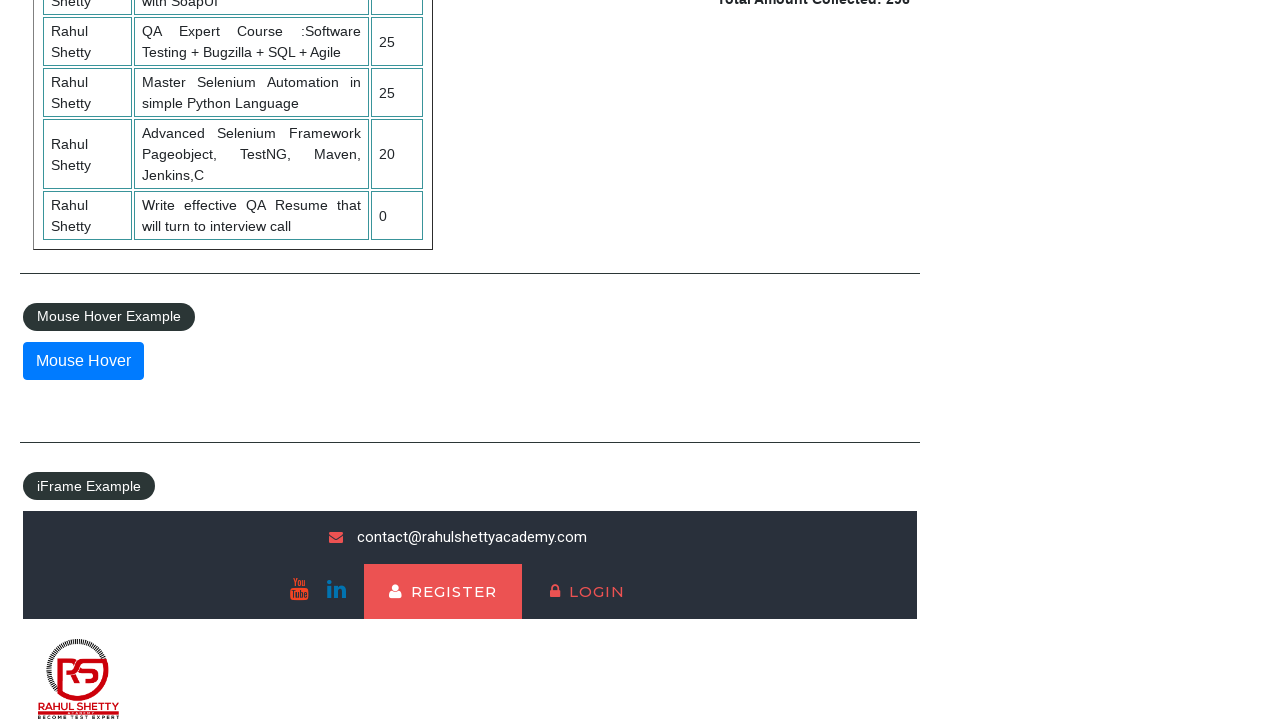

Hovered over Mouse Hover element at (83, 361) on xpath=//*[text()='Mouse Hover']
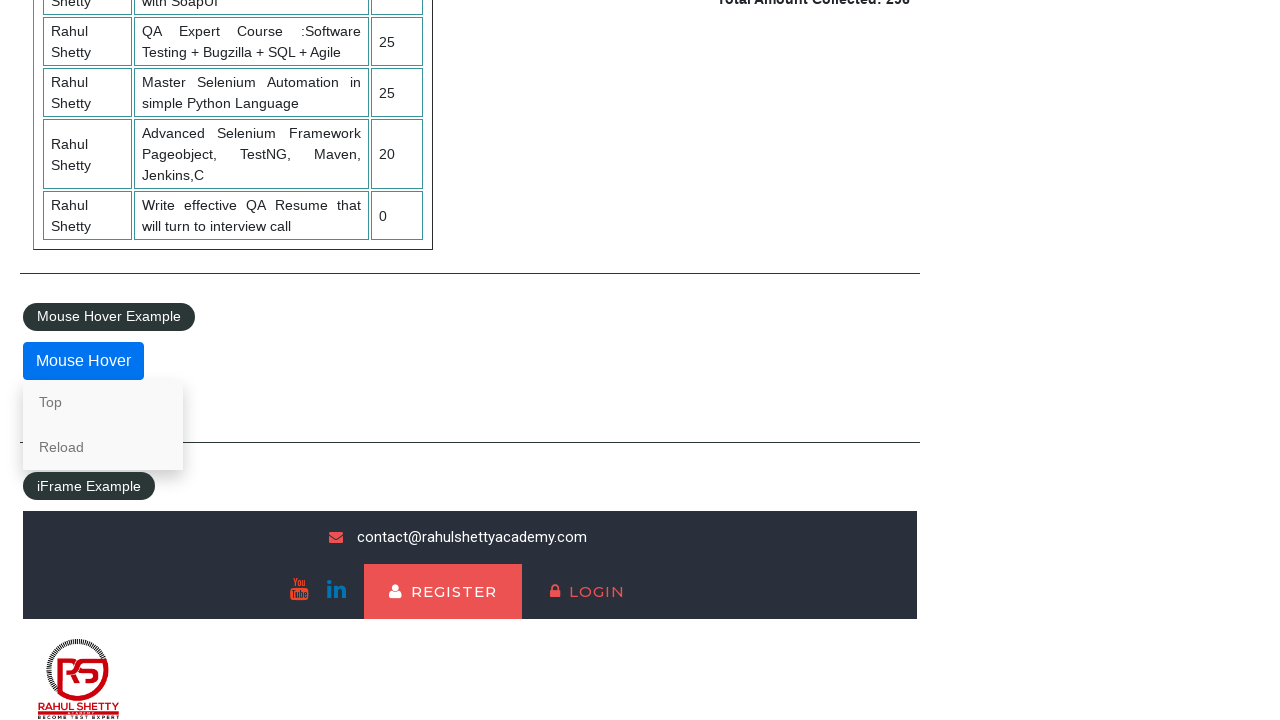

Clicked on Top option from hover menu at (103, 402) on xpath=//*[contains(text(),'Top')]
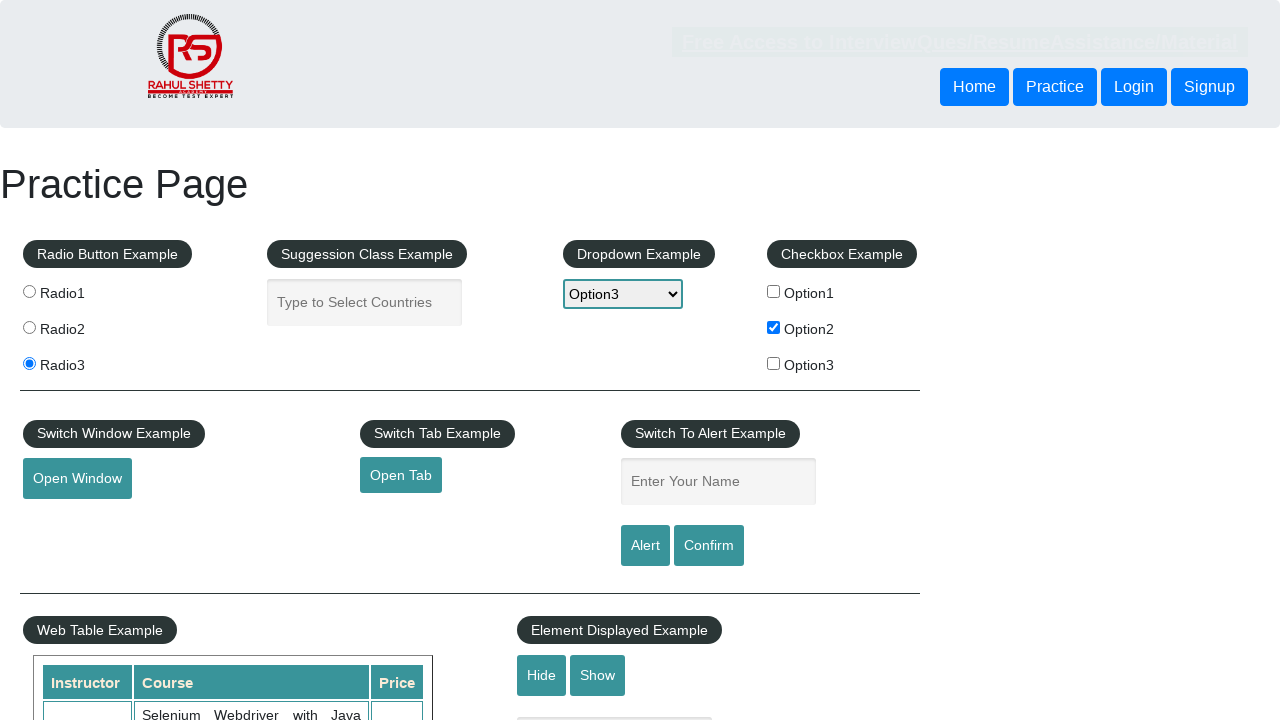

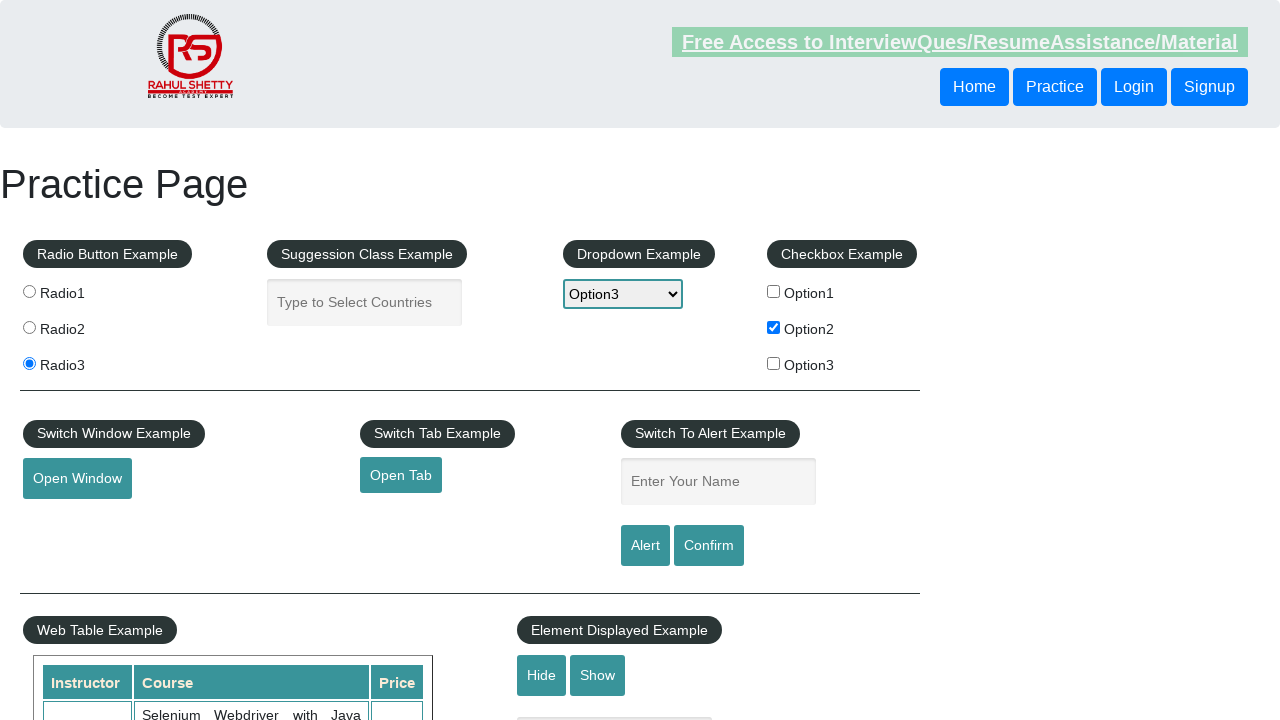